Tests checkbox functionality by verifying default states of two checkboxes, clicking to toggle their states, and confirming the state changes

Starting URL: http://practice.cydeo.com/checkboxes

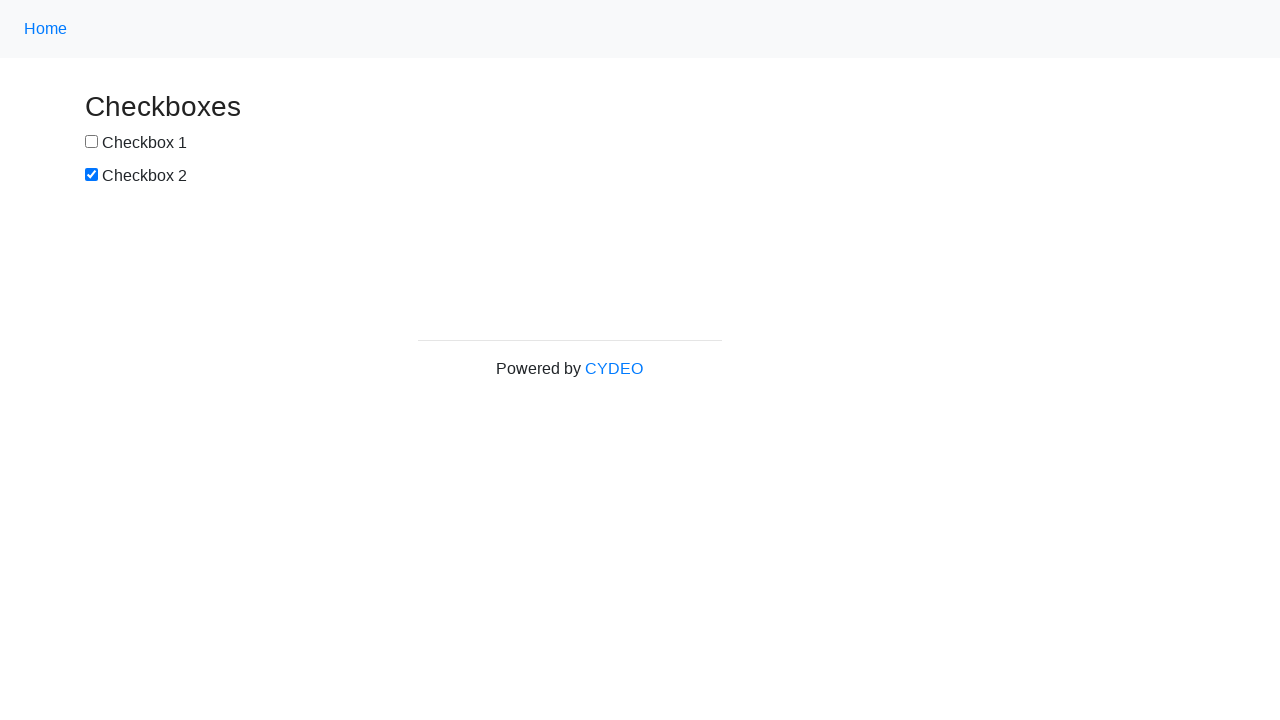

Located checkbox1 element
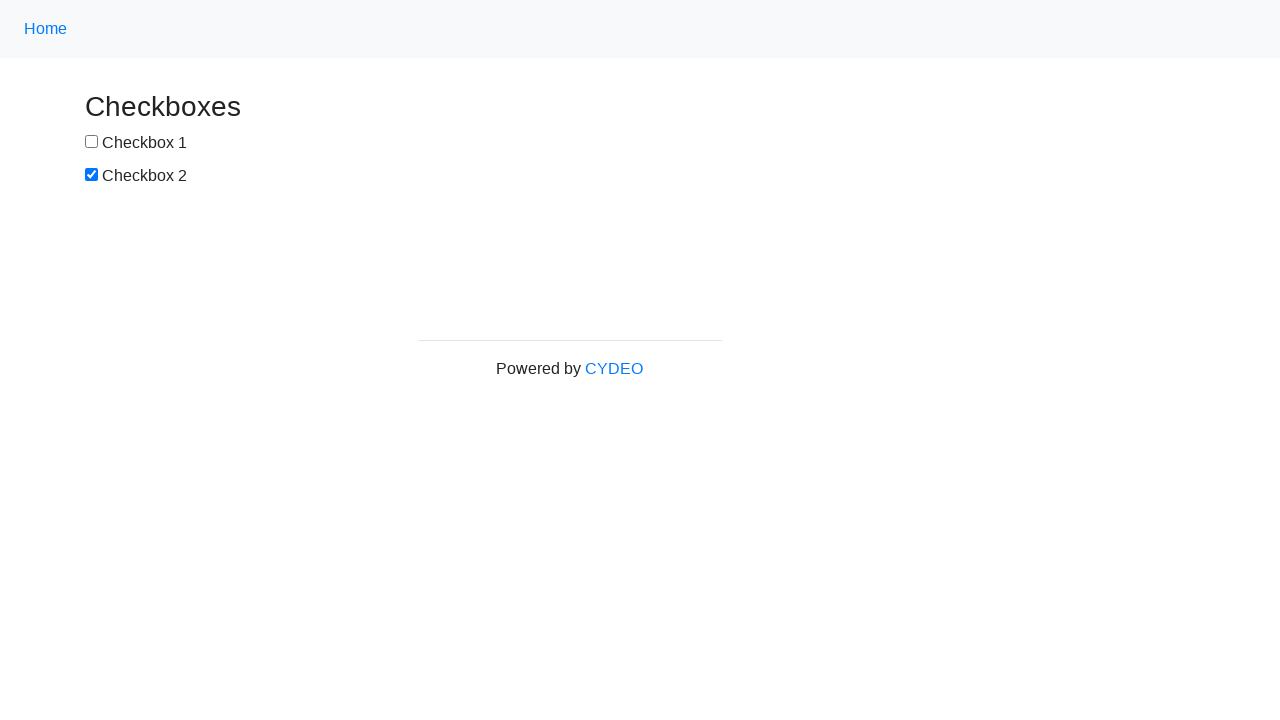

Located checkbox2 element
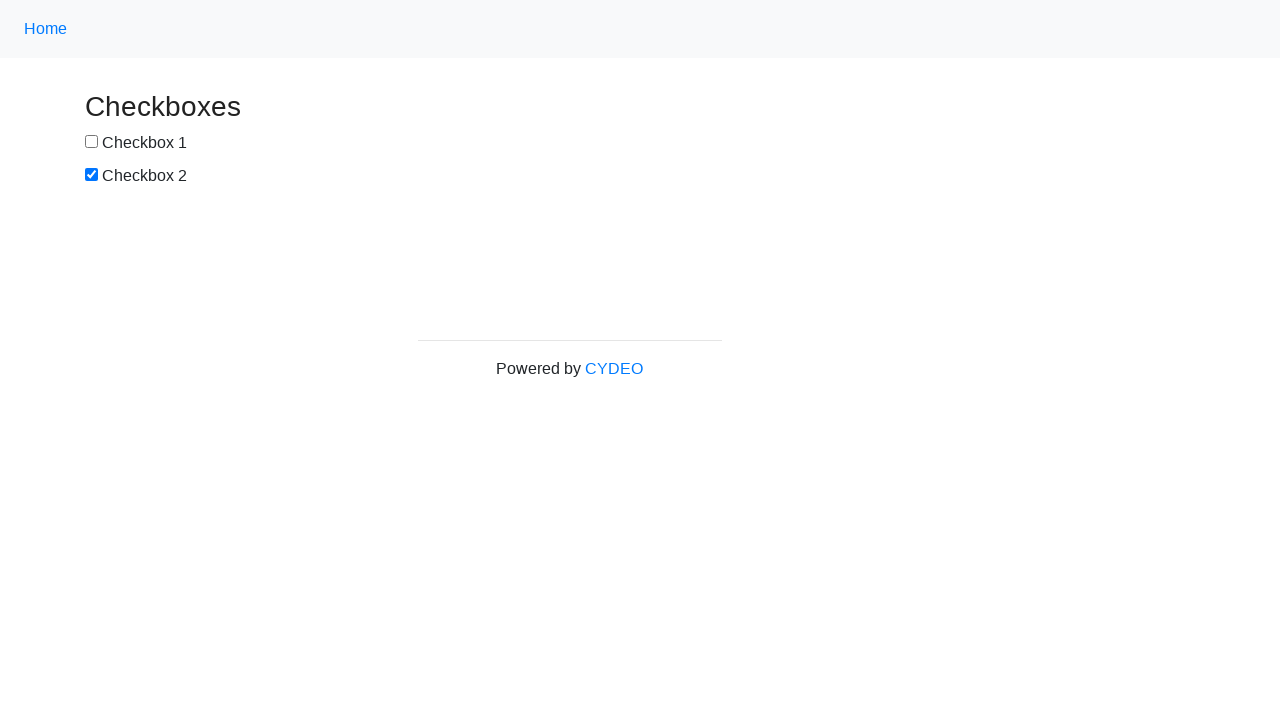

Verified checkbox1 is not selected by default
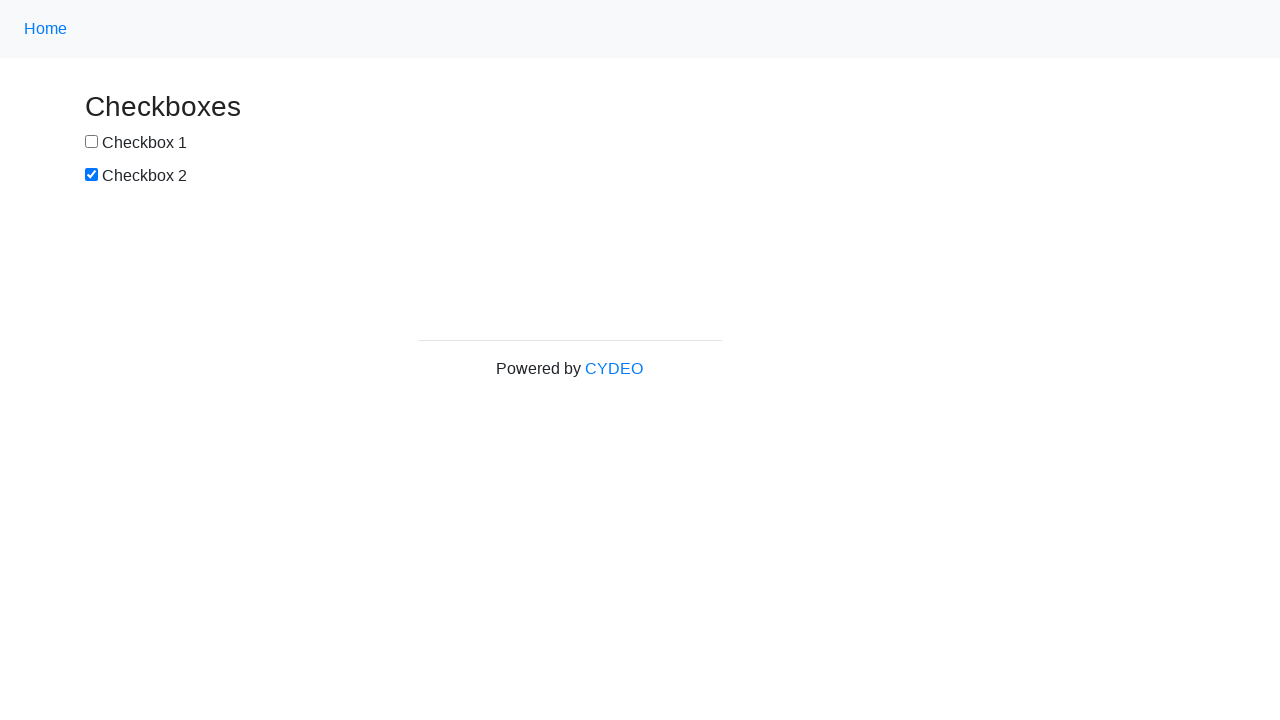

Verified checkbox2 is selected by default
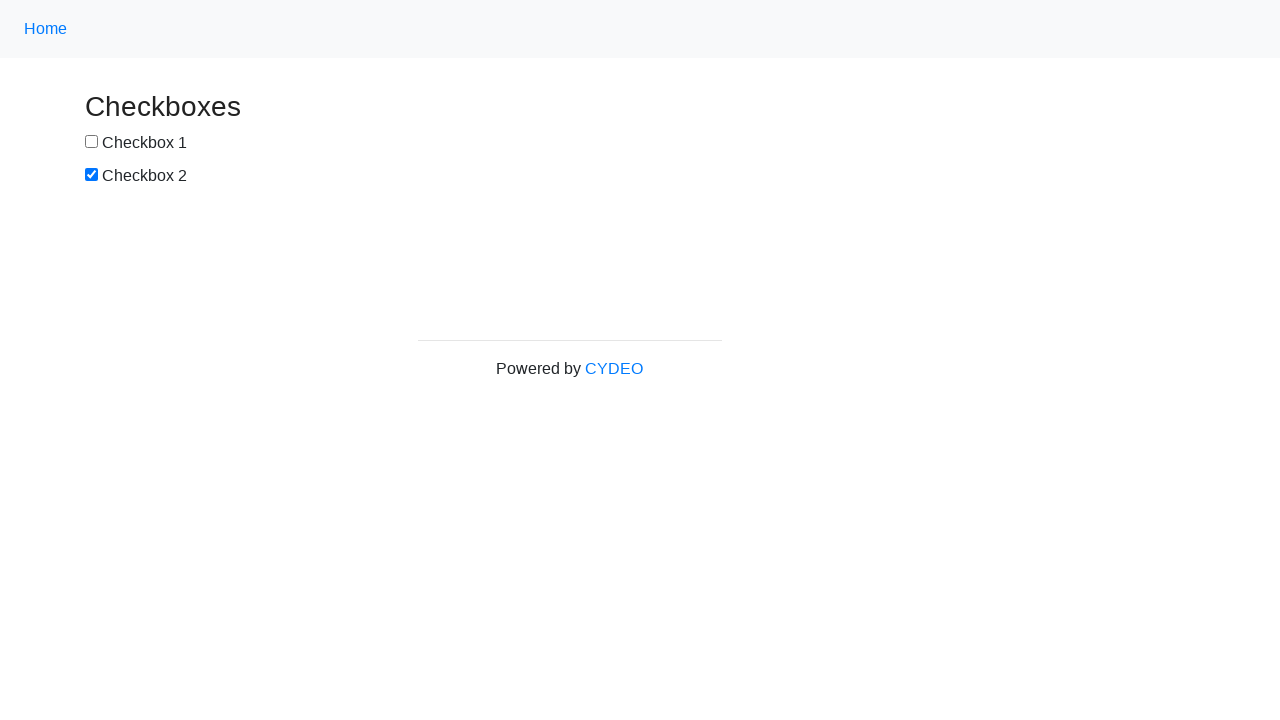

Clicked checkbox1 to select it at (92, 142) on input[name='checkbox1']
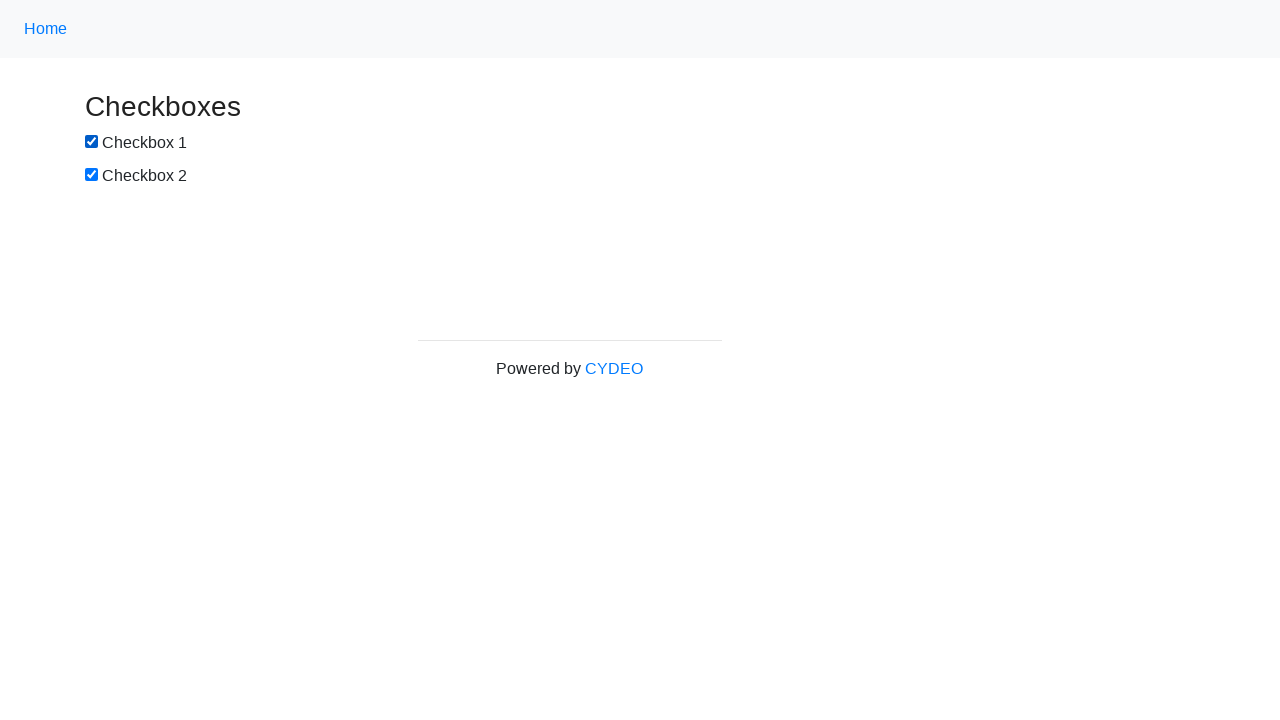

Clicked checkbox2 to deselect it at (92, 175) on input[name='checkbox2']
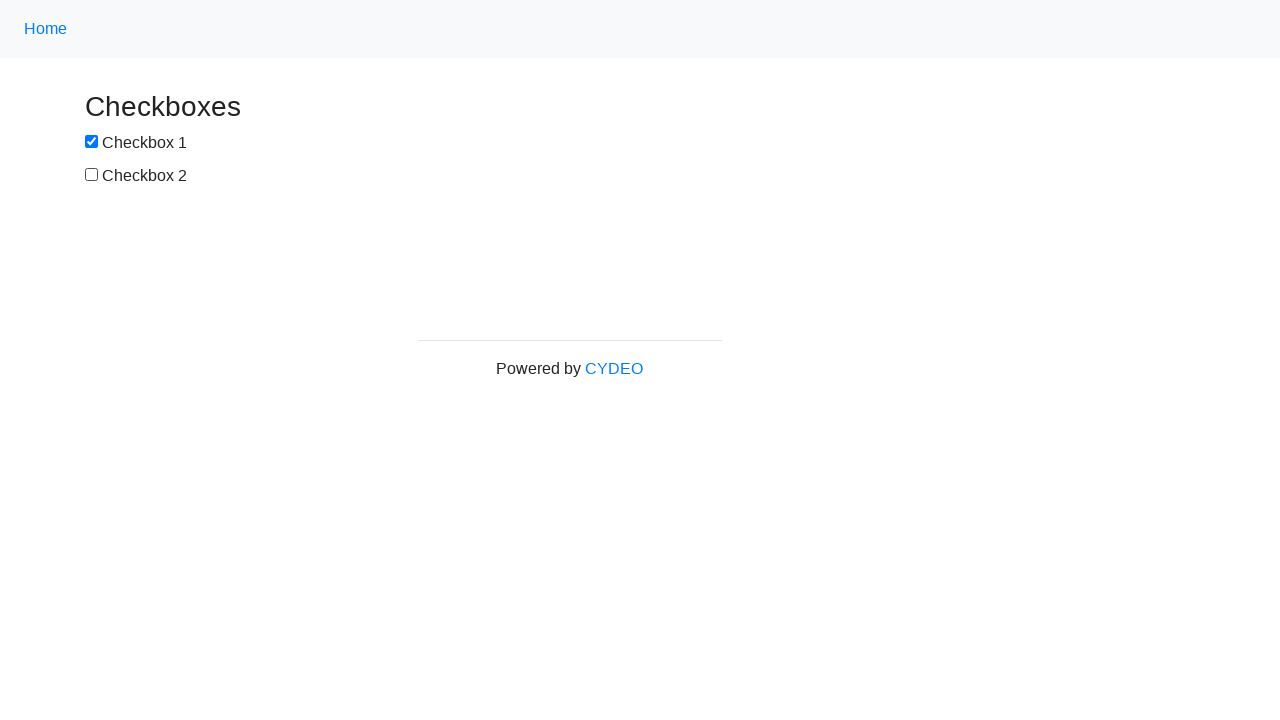

Confirmed checkbox1 is now selected
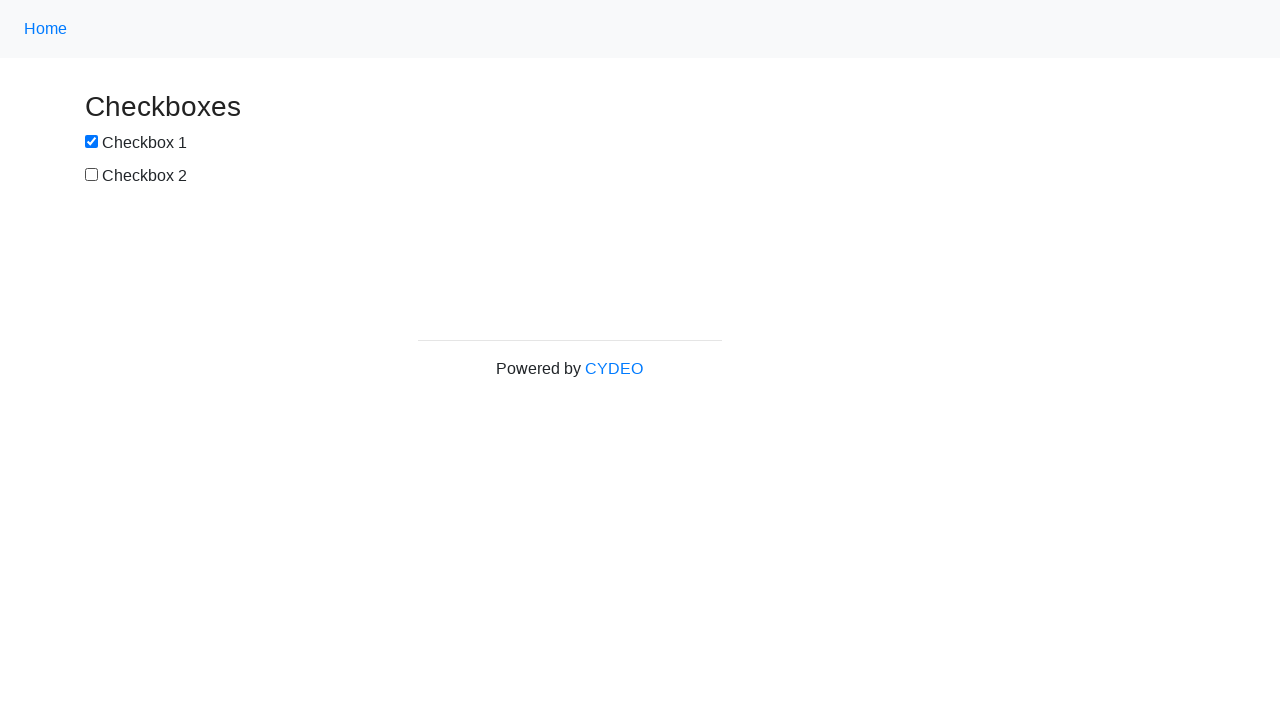

Confirmed checkbox2 is now not selected
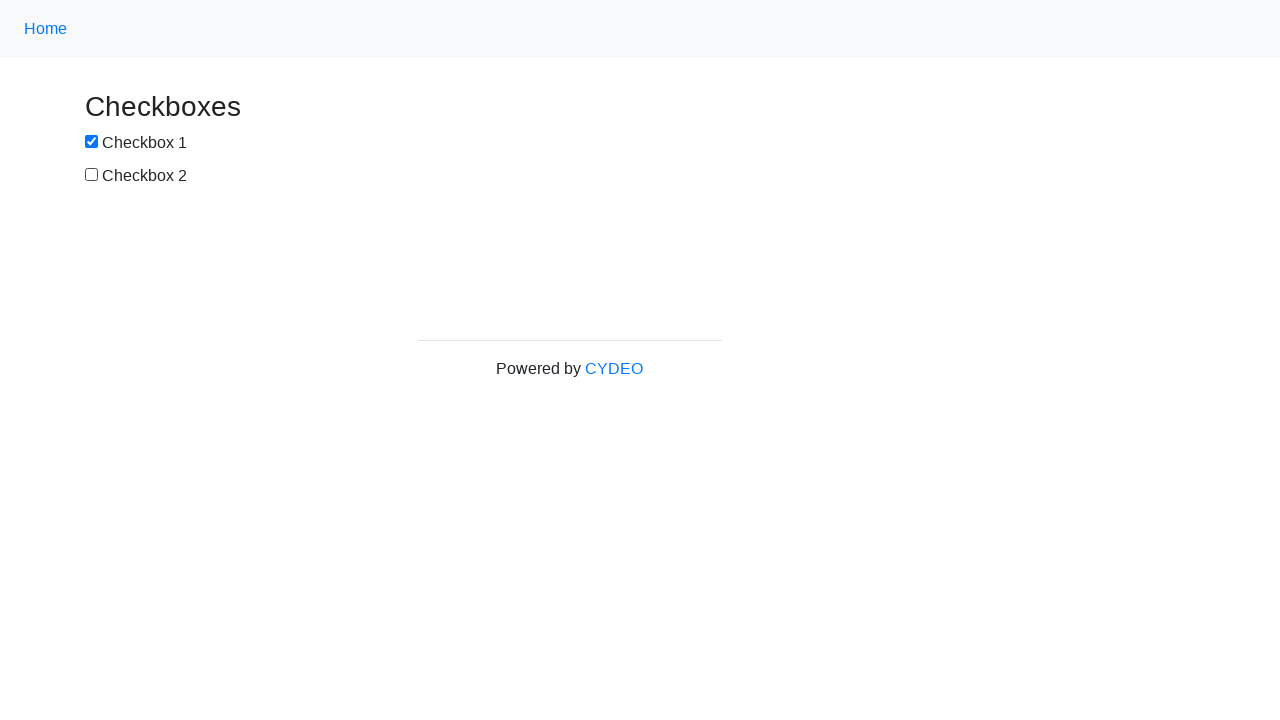

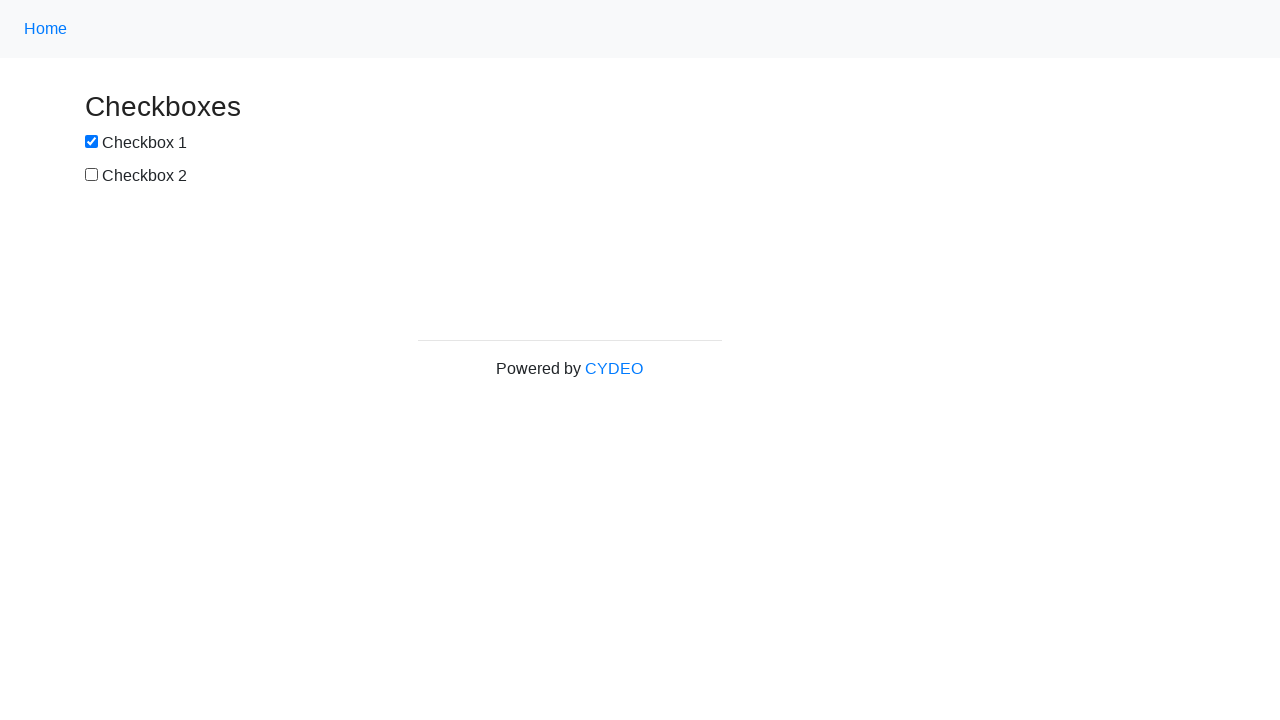